Tests static dropdown selection using different selection methods - by visible text, index, and value

Starting URL: https://codenboxautomationlab.com/practice/

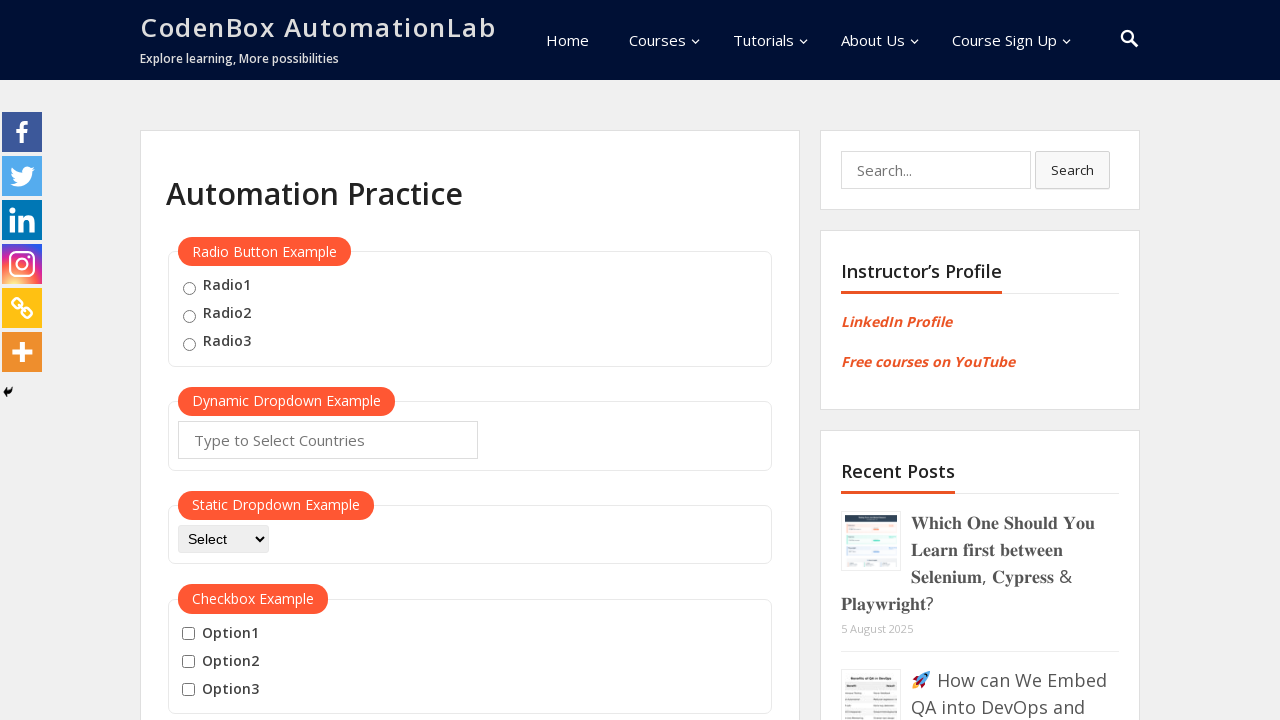

Clicked dropdown to open it at (223, 539) on #dropdown-class-example
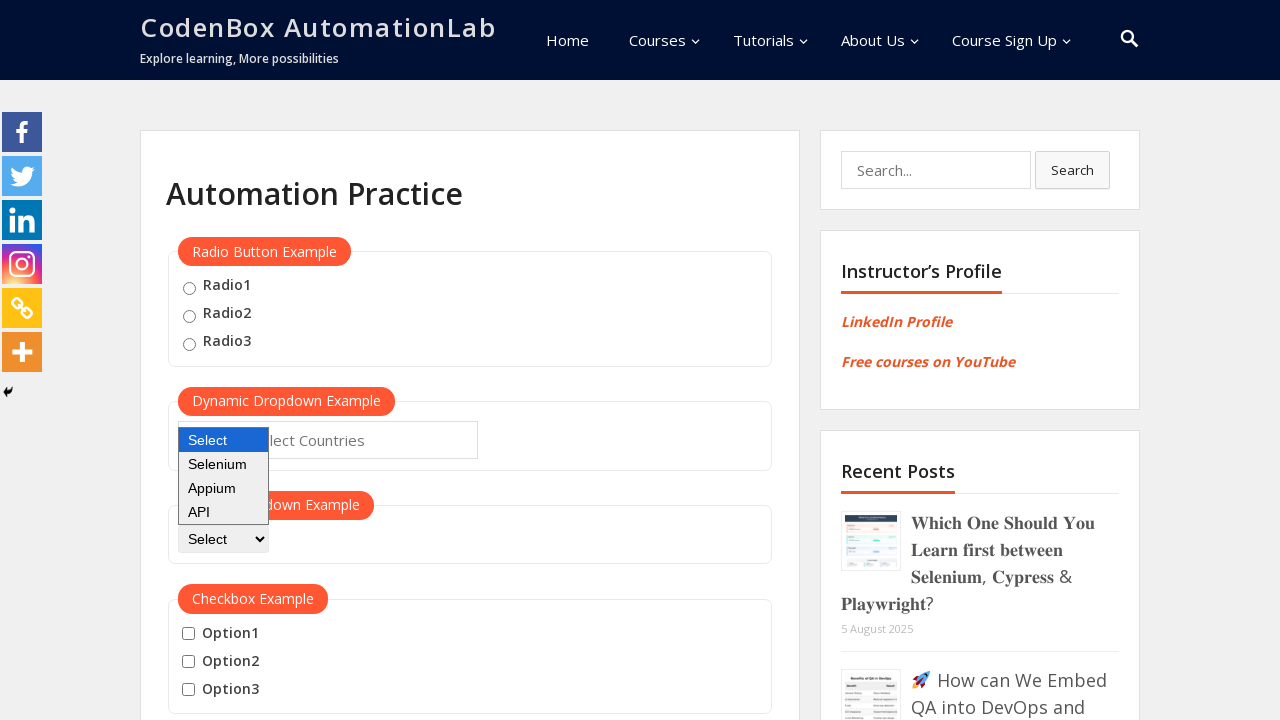

Selected 'Selenium' from dropdown by visible text on #dropdown-class-example
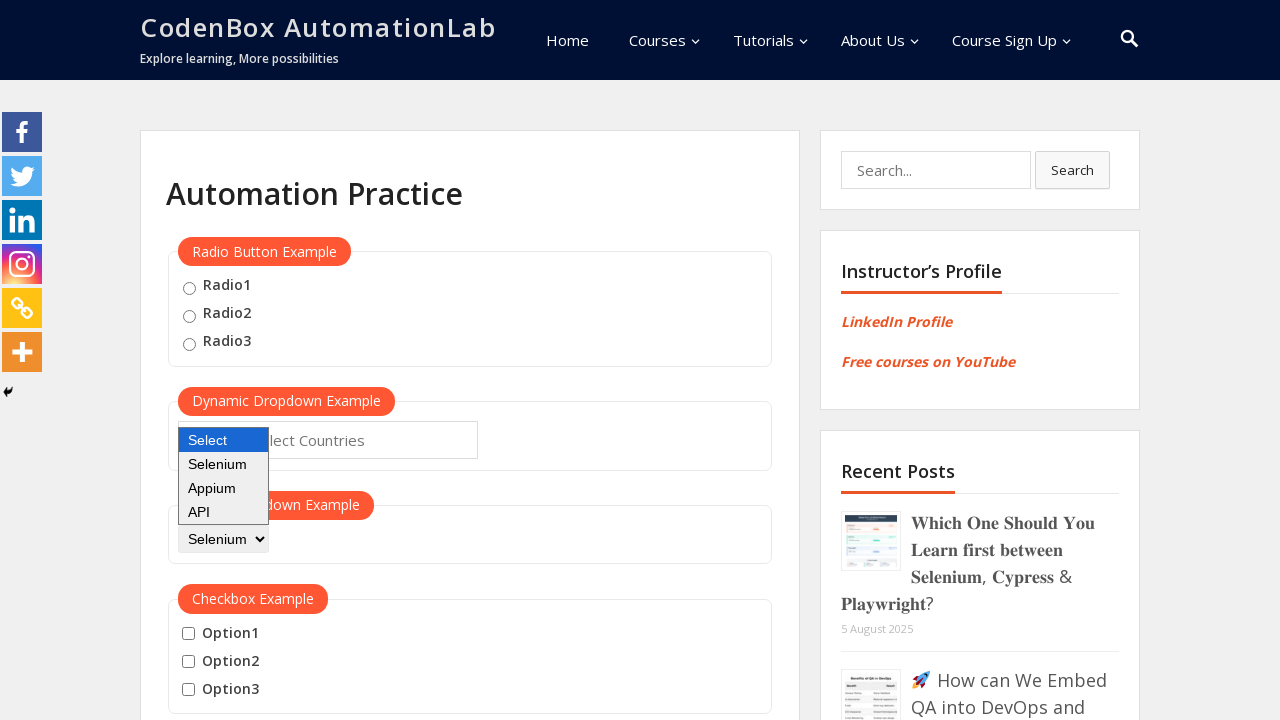

Selected dropdown option by index 2 on #dropdown-class-example
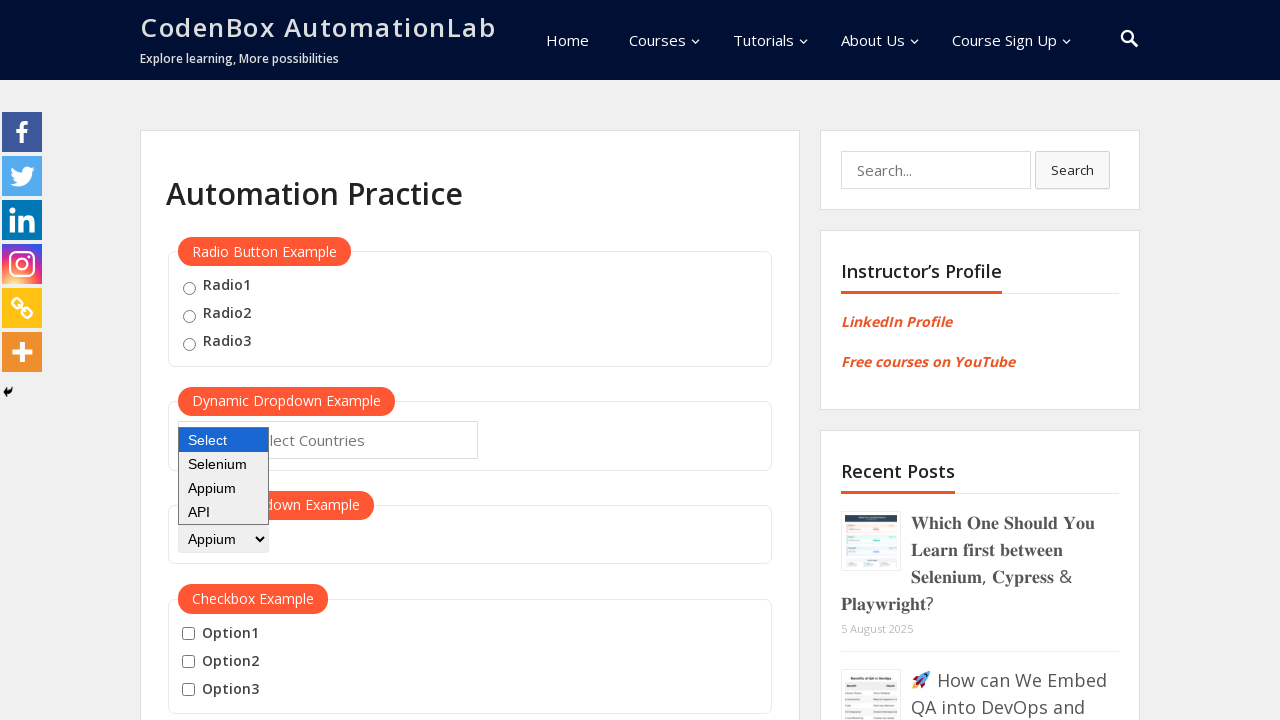

Selected dropdown option with value 'option3' on #dropdown-class-example
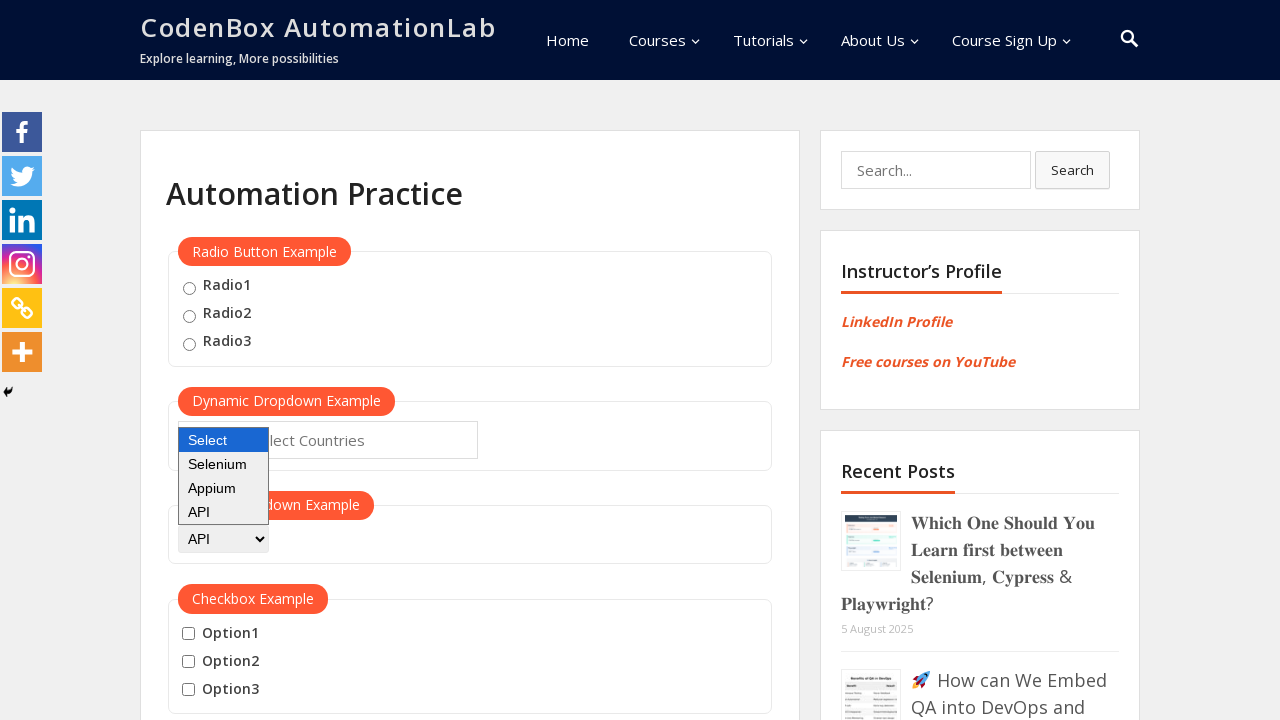

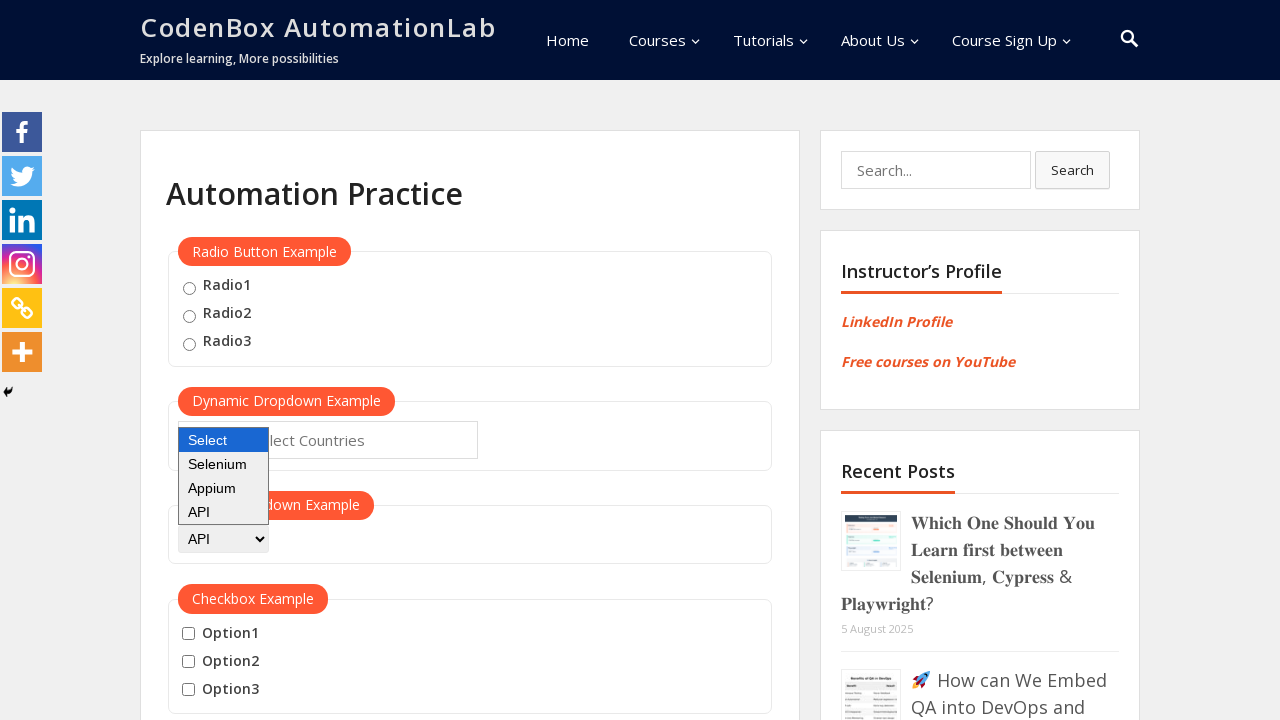